Tests the SpiceJet homepage by clicking on the destination field in the flight booking form

Starting URL: https://www.spicejet.com/

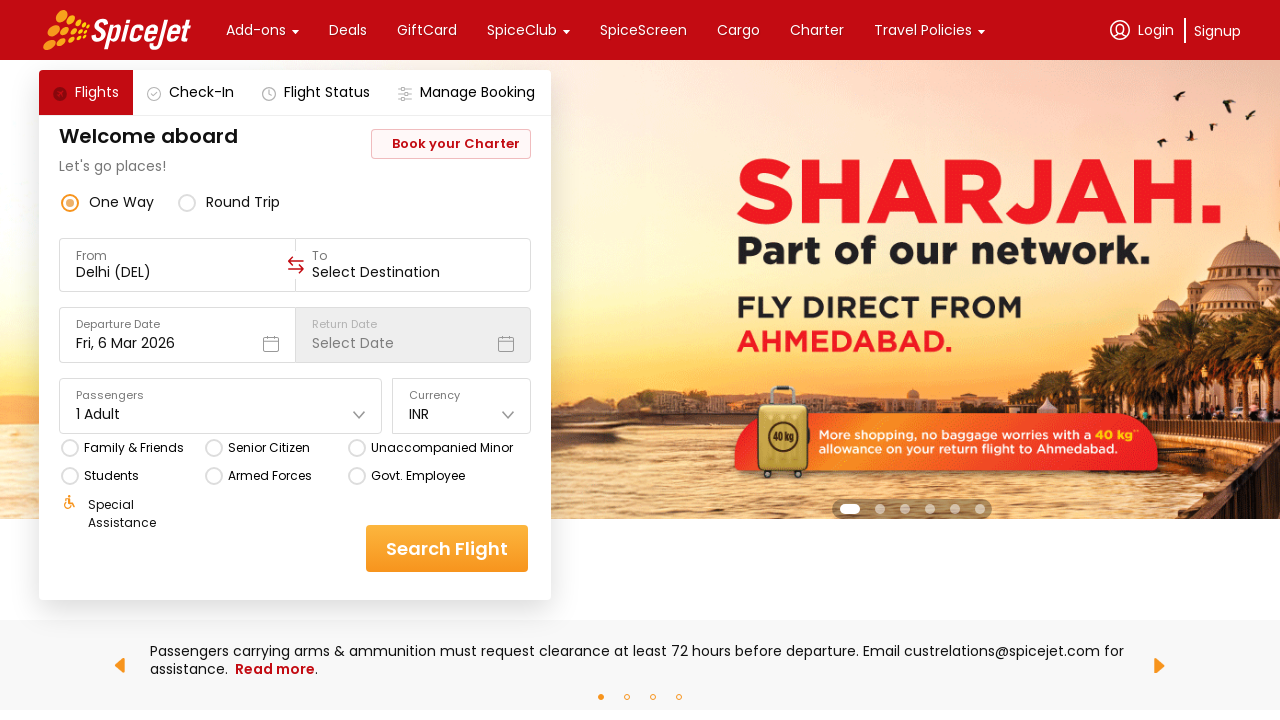

Navigated to SpiceJet homepage
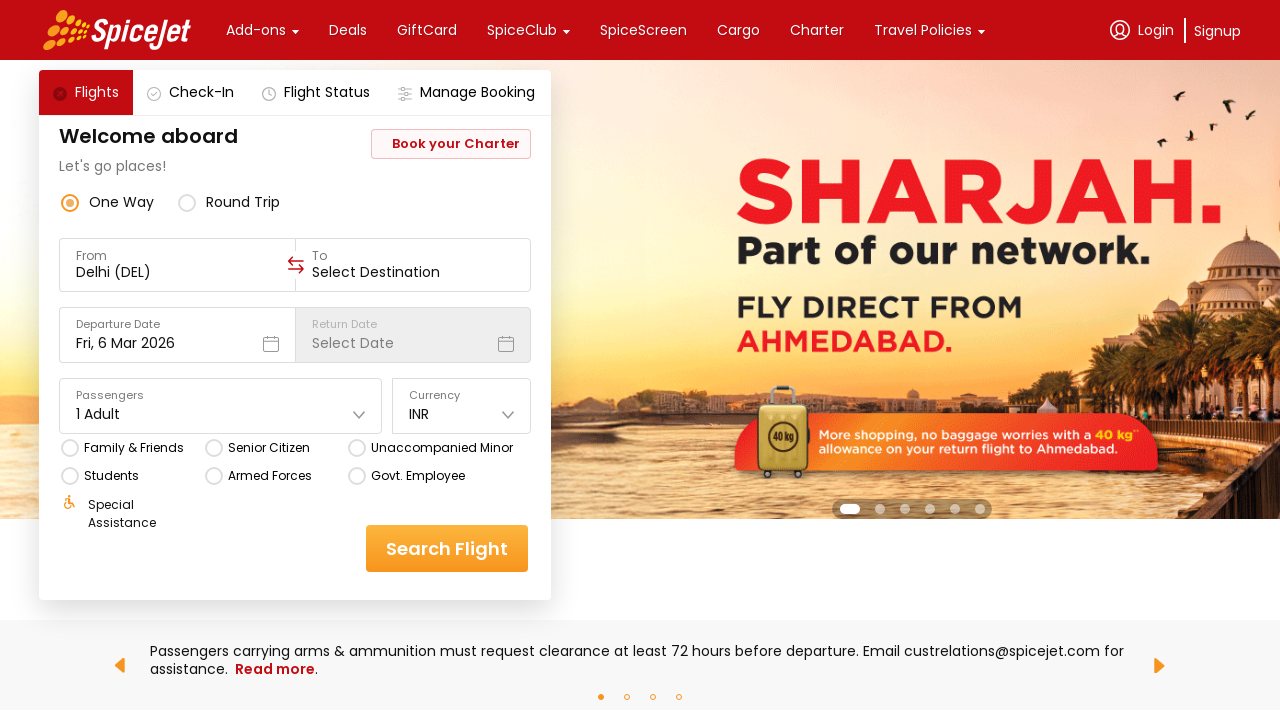

Clicked on the destination field in the flight booking form at (413, 272) on xpath=//div[@data-testid='to-testID-destination']/div/div[2]
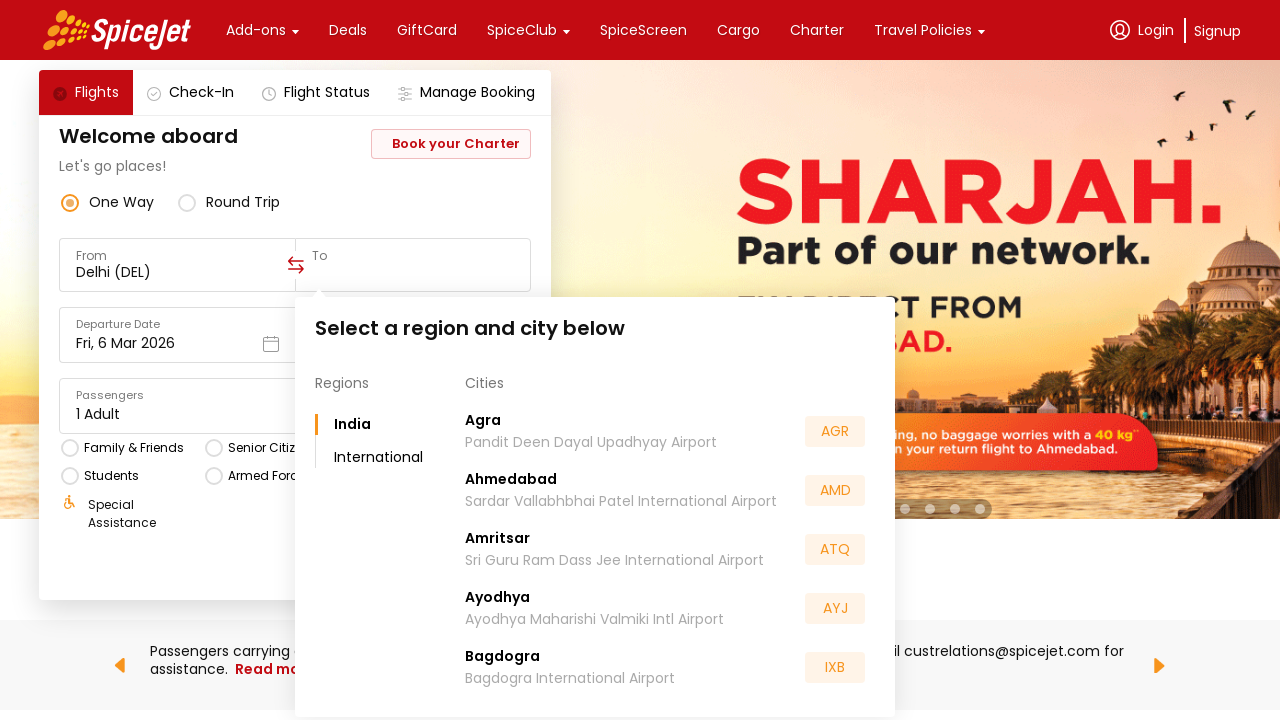

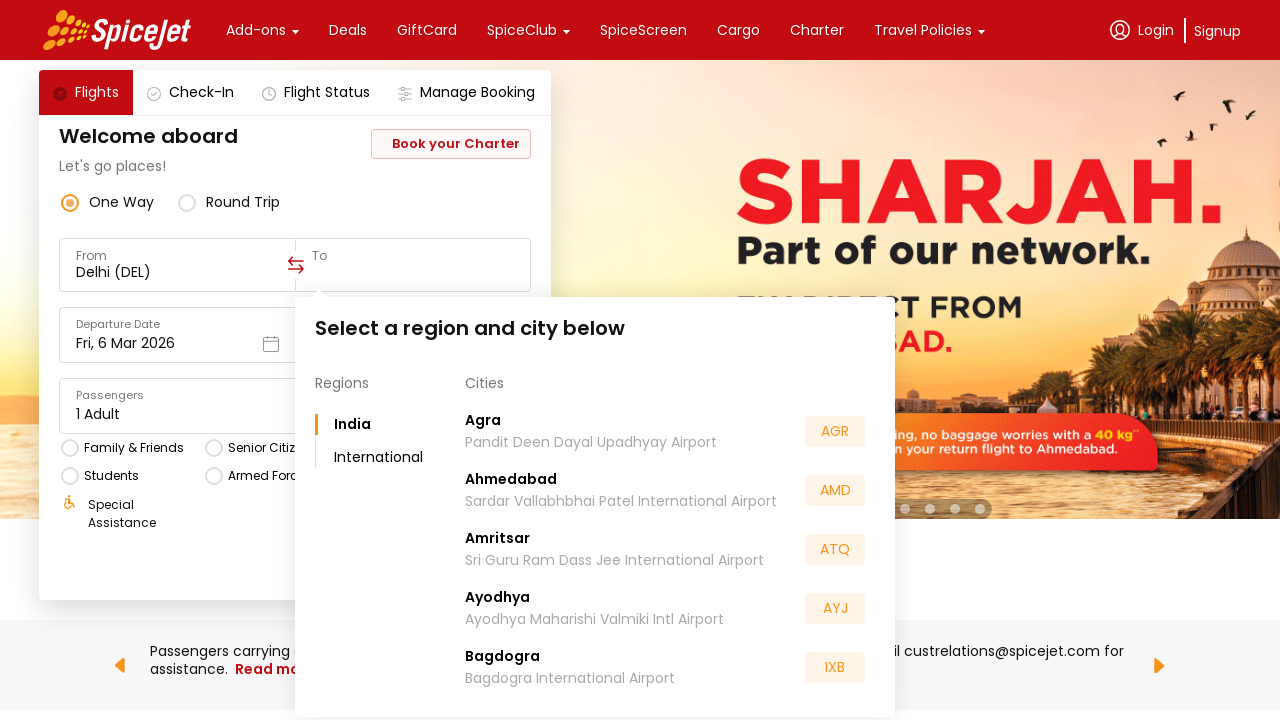